Tests that the header icon/link on DemoQA homepage exists and is clickable, and clicking it navigates correctly (likely to the same page as it's a home logo)

Starting URL: https://demoqa.com

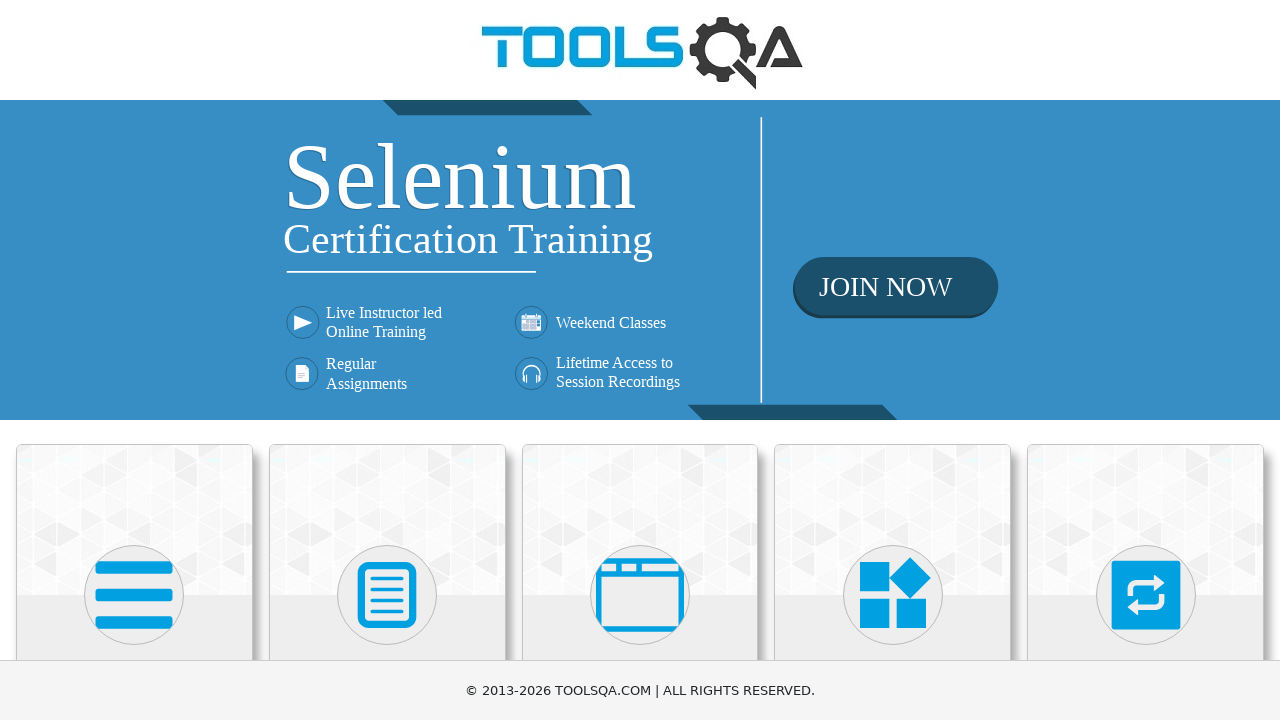

Clicked the header icon/logo link at (640, 50) on header > a
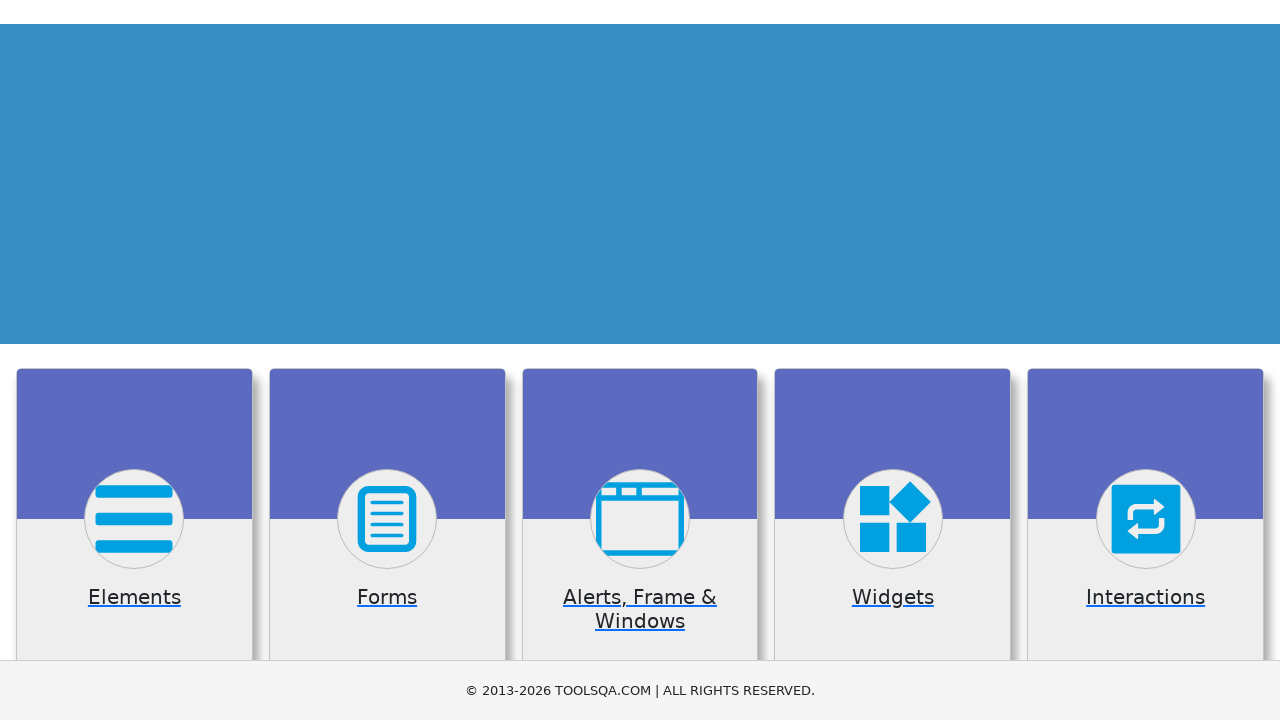

Waited for page navigation to complete (domcontentloaded)
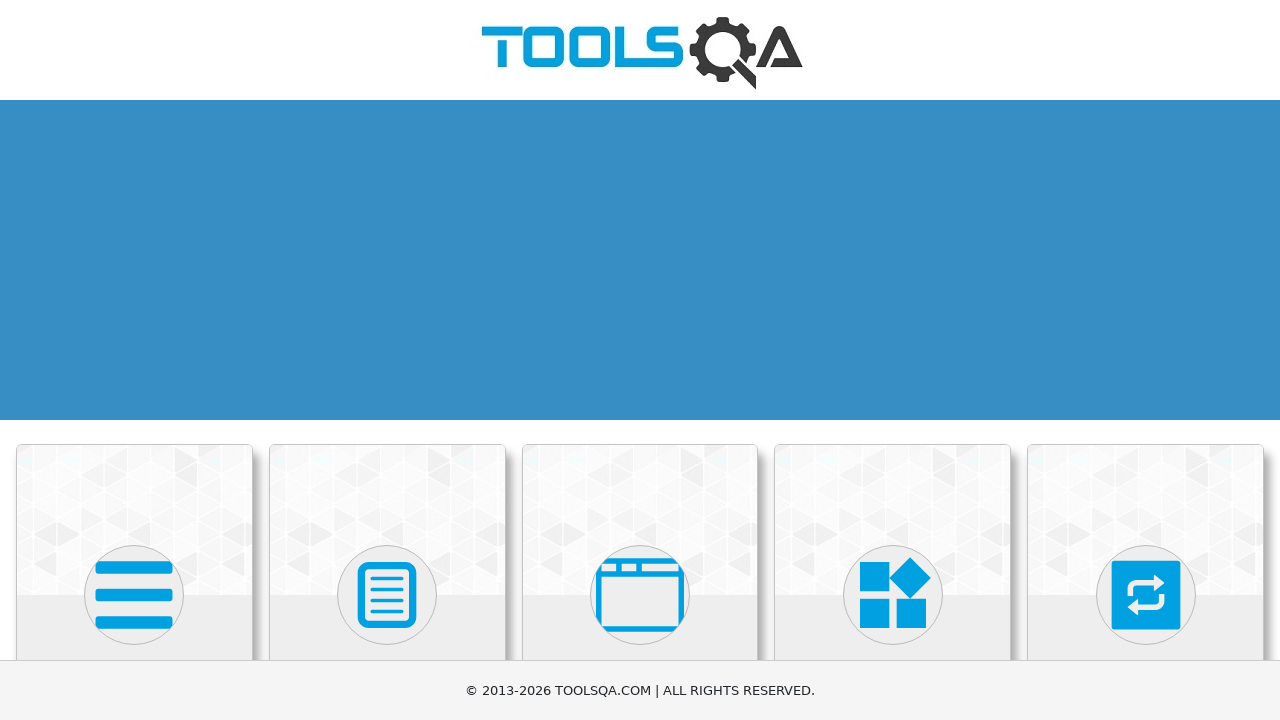

Verified the header icon/logo link still exists after click
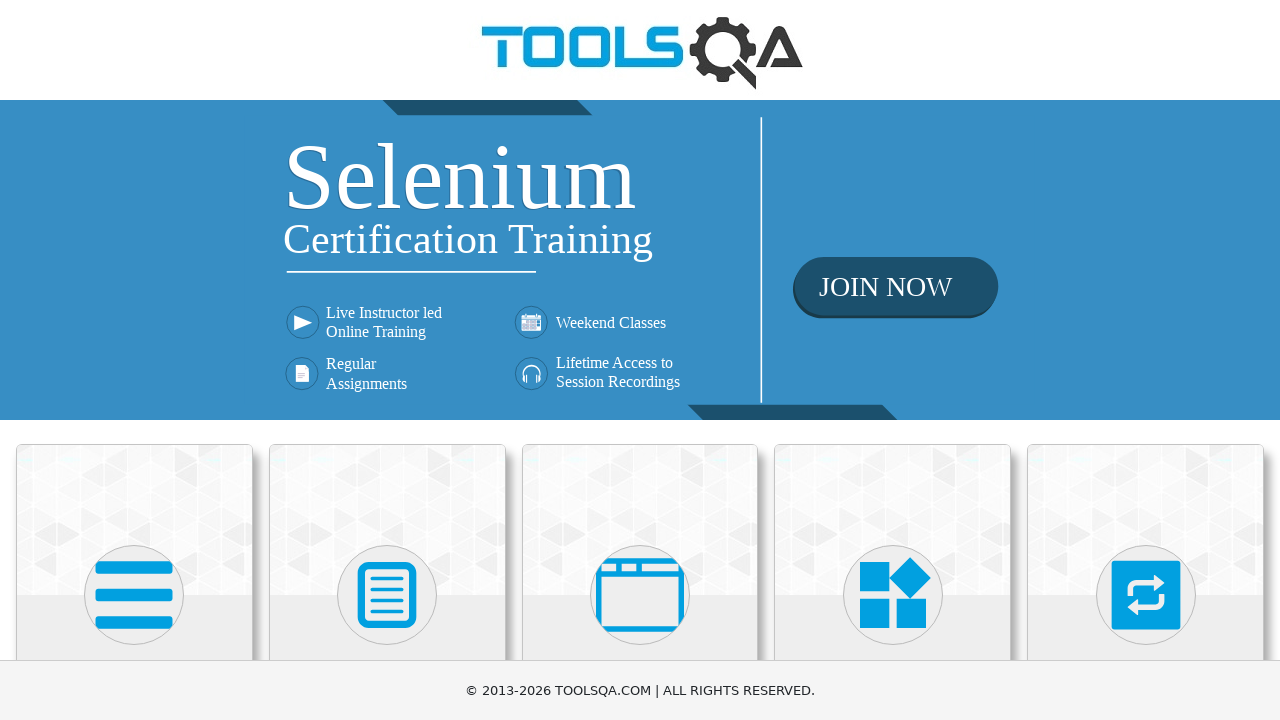

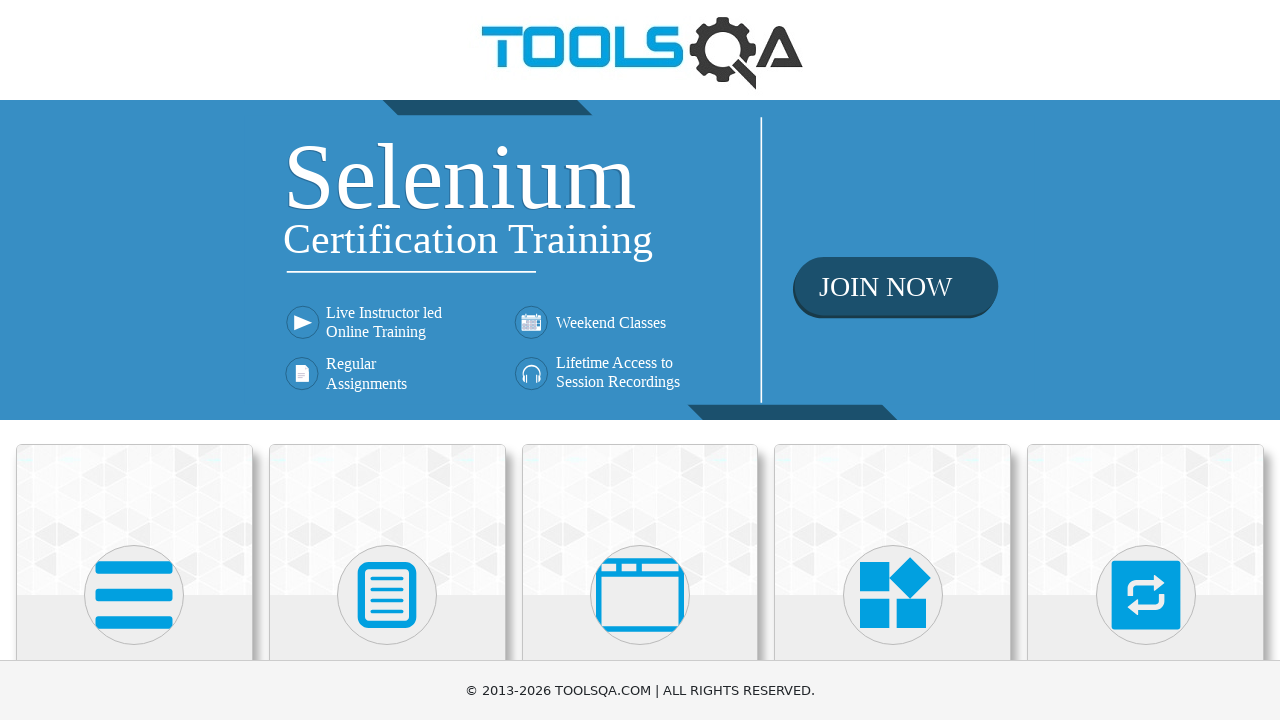